Tests nested iframe handling by switching between frames and entering text in an input field within the nested frame

Starting URL: https://demo.automationtesting.in/Frames.html

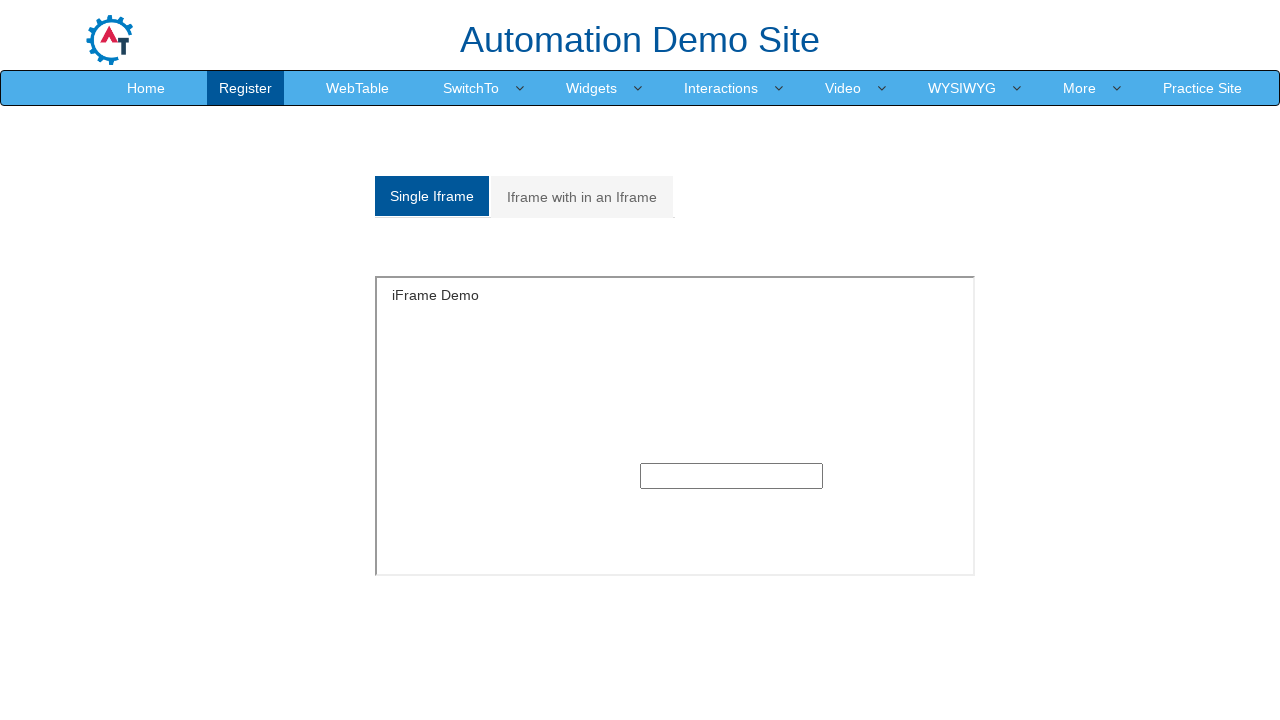

Clicked on 'Iframe with in an Iframe' tab at (582, 197) on xpath=//a[text()='Iframe with in an Iframe']
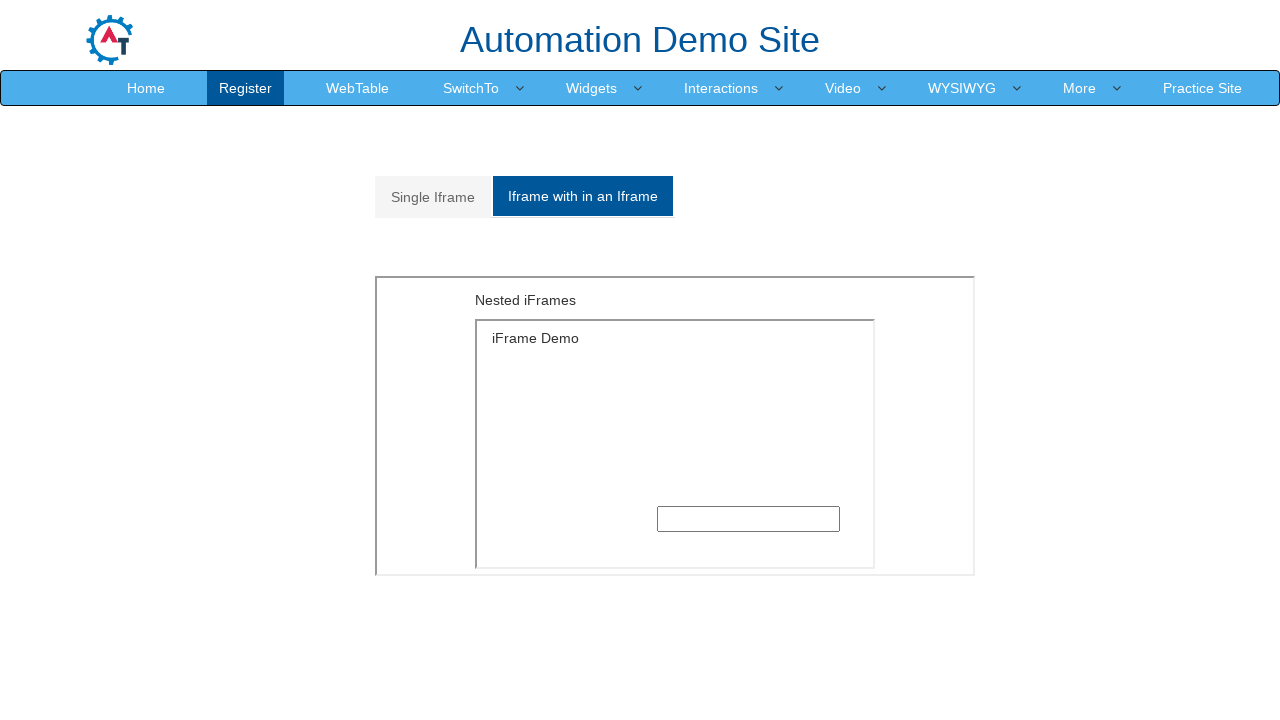

Waited for nested frames to load
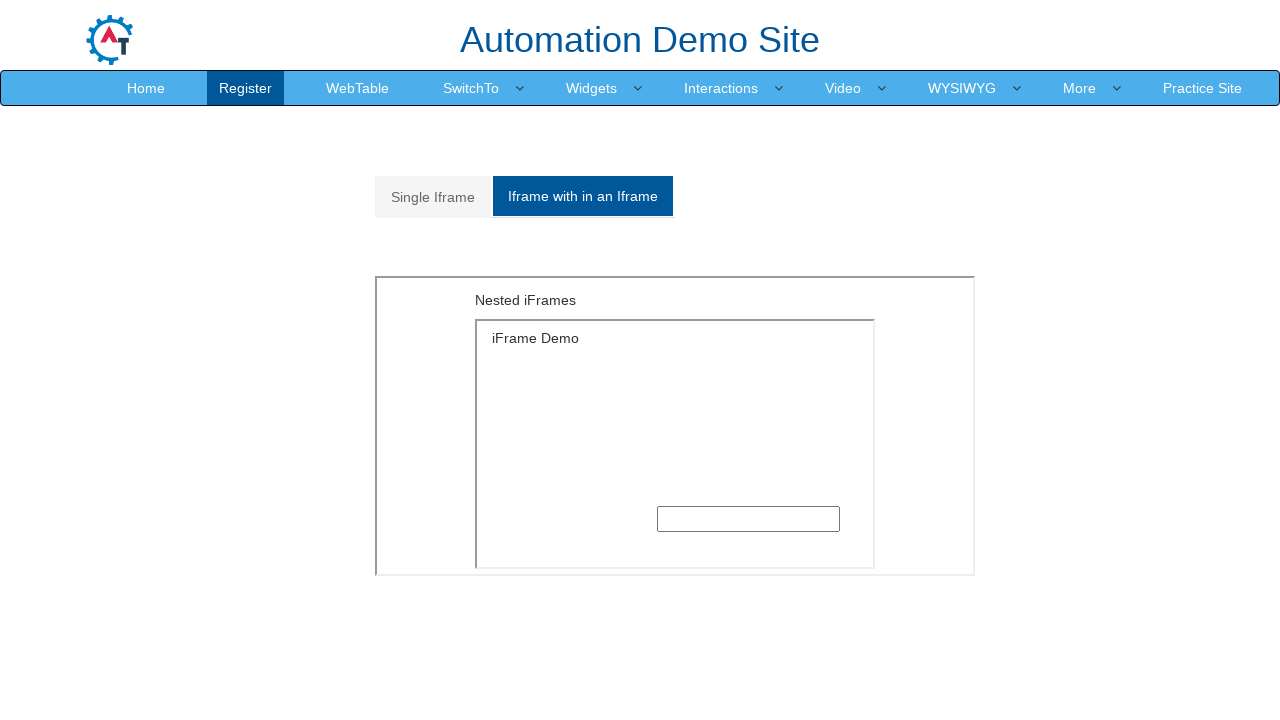

Located outer frame (first iframe)
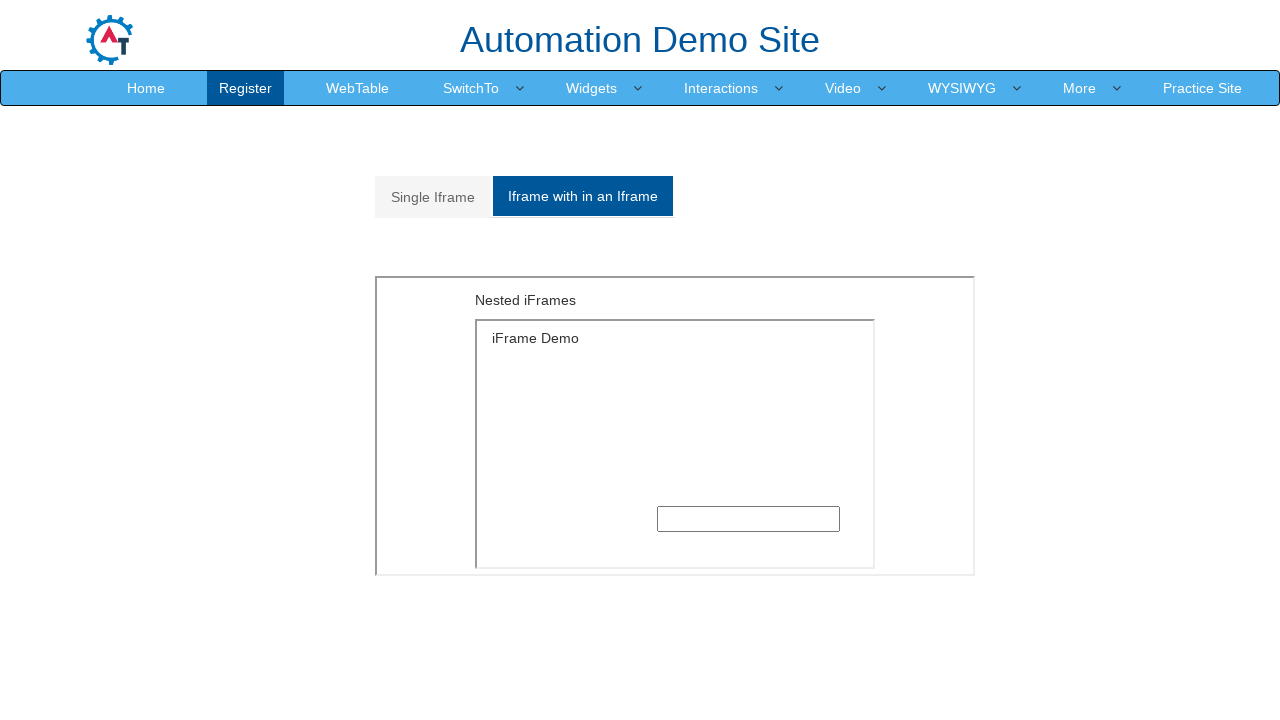

Located inner nested frame within outer frame
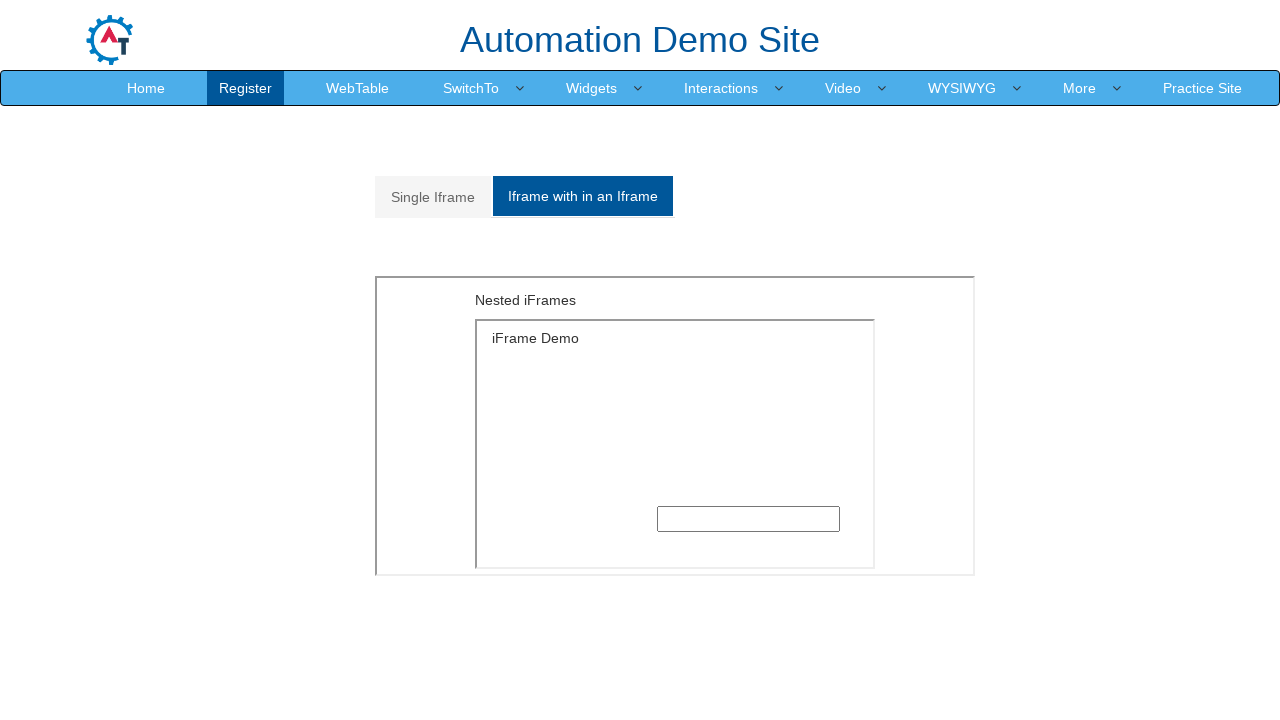

Pressed Tab key to focus on input field
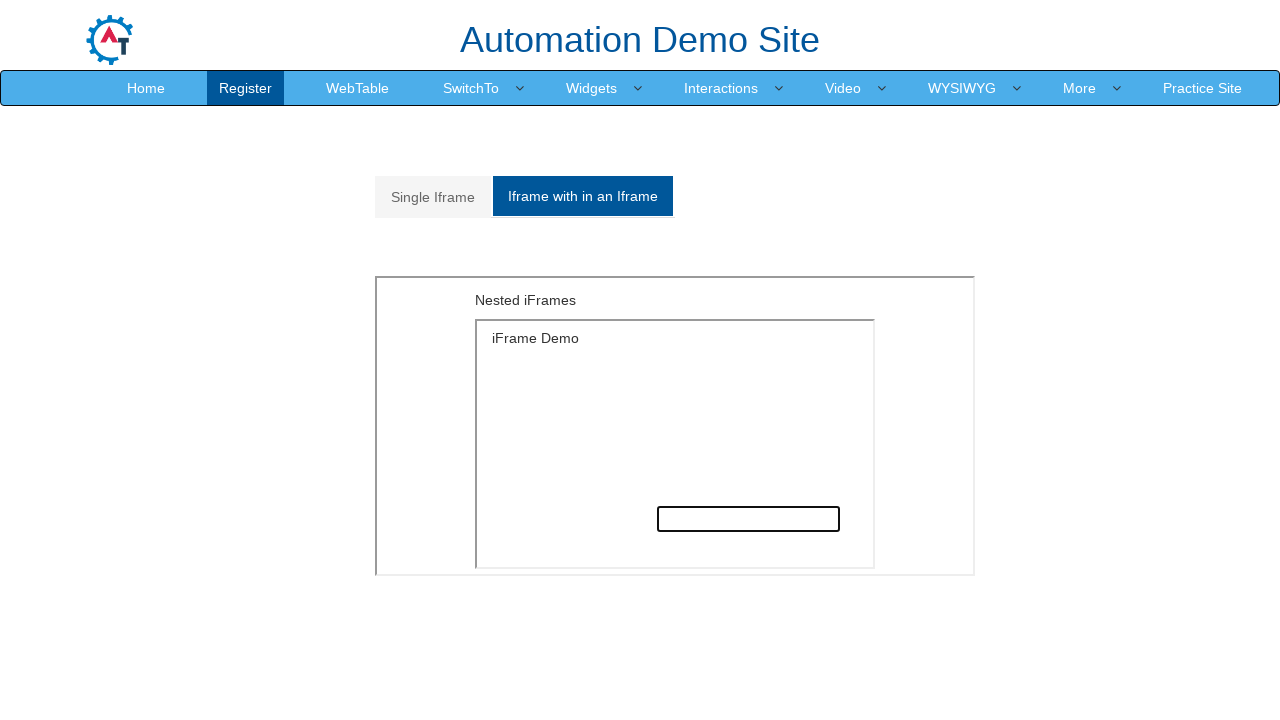

Typed 'Srikanth' in the input field
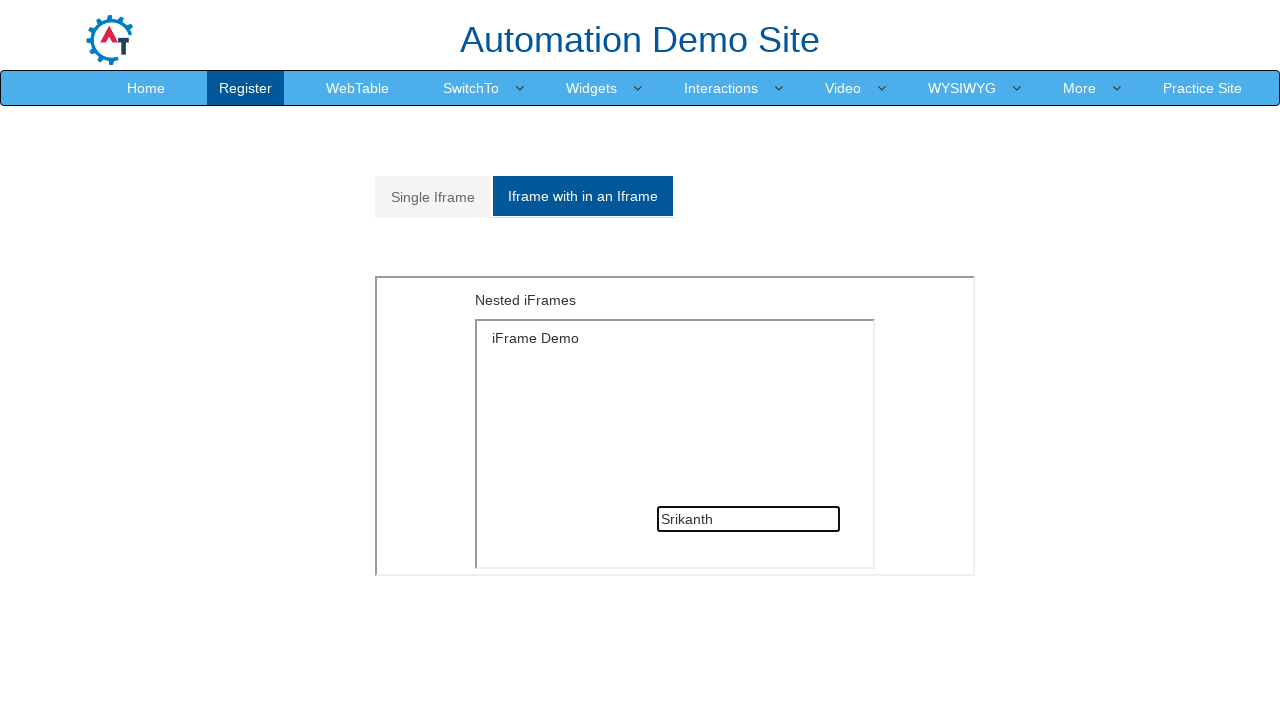

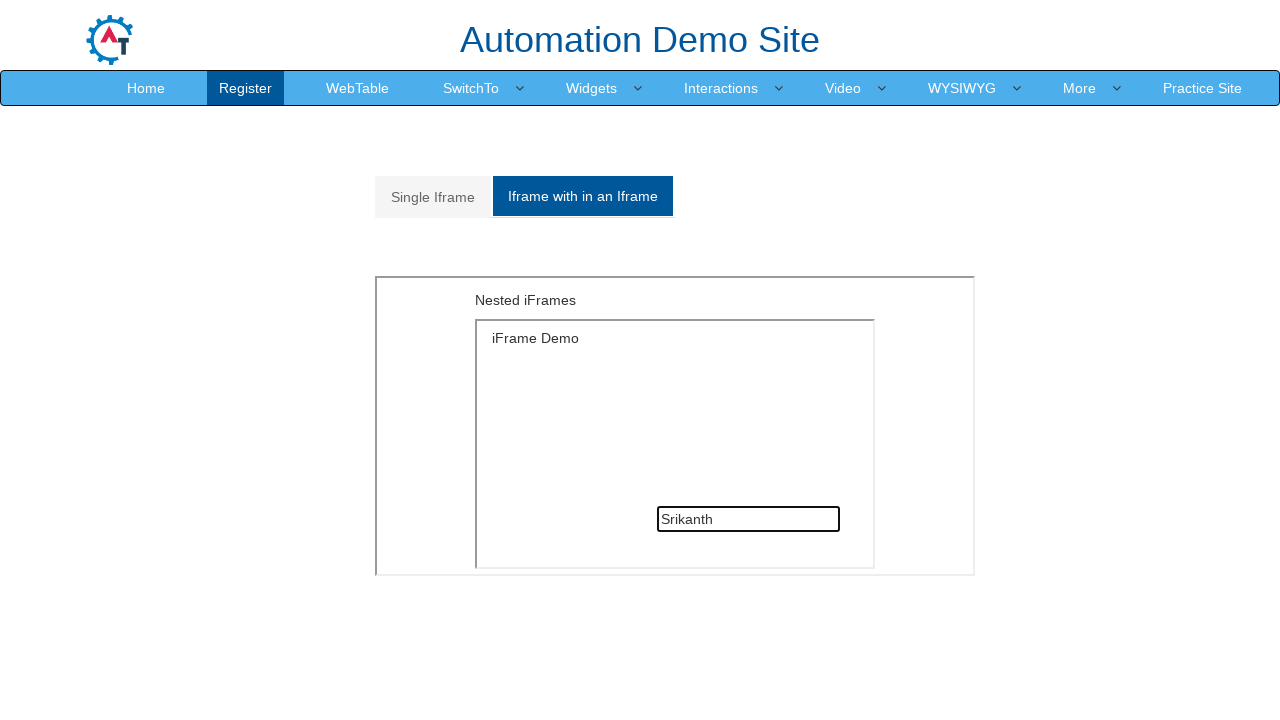